Tests successful contact form submission by filling all required fields and verifying the success message

Starting URL: http://jupiter.cloud.planittesting.com

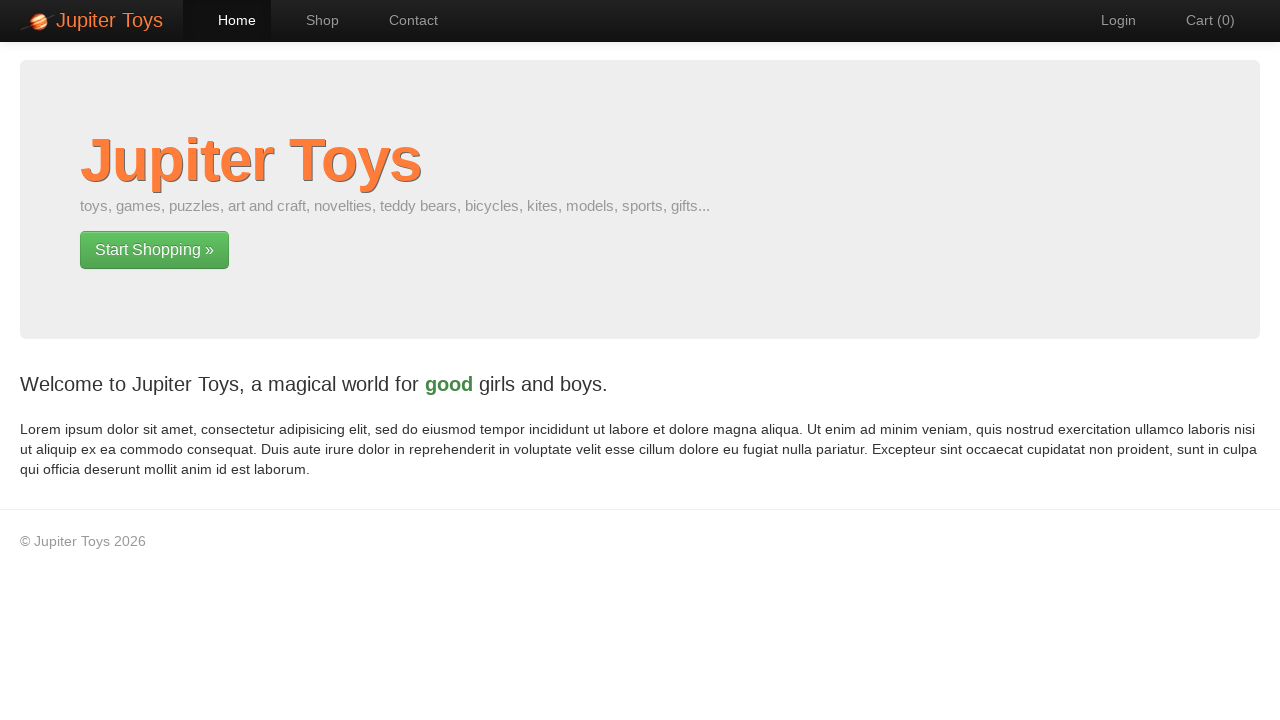

Clicked navigation link to contact page at (404, 20) on #nav-contact
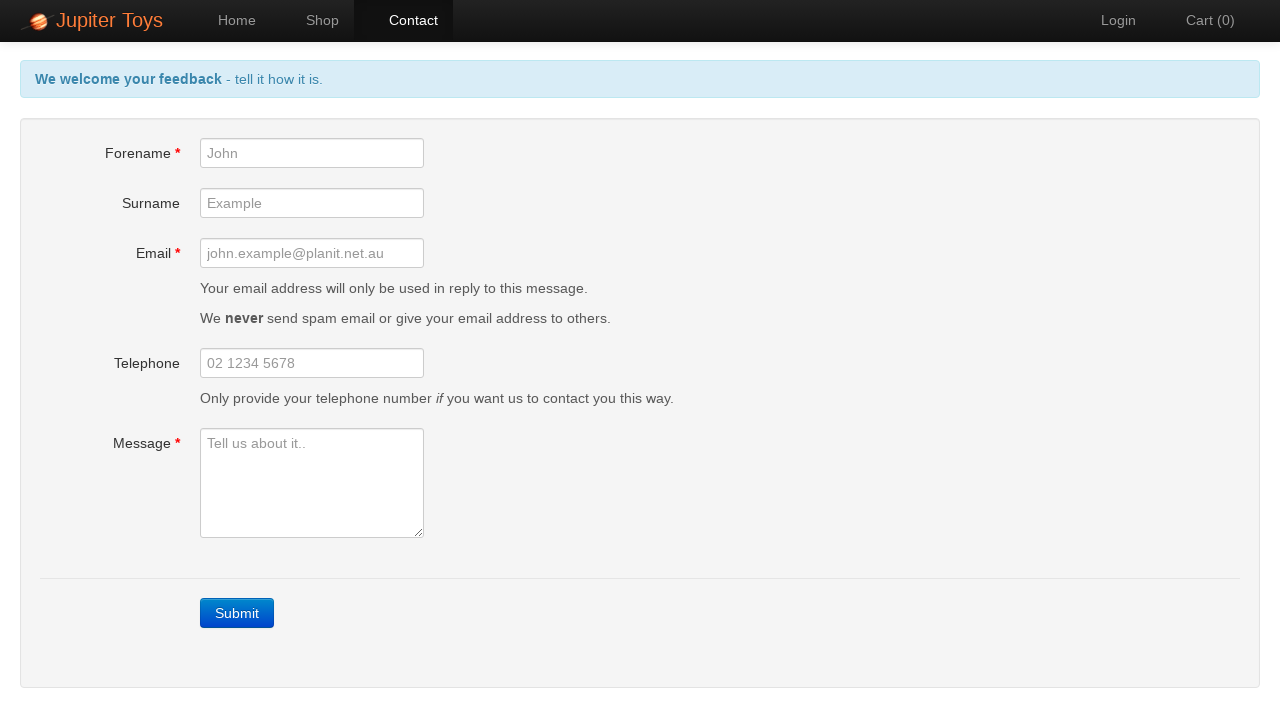

Filled forename field with 'John' on #forename
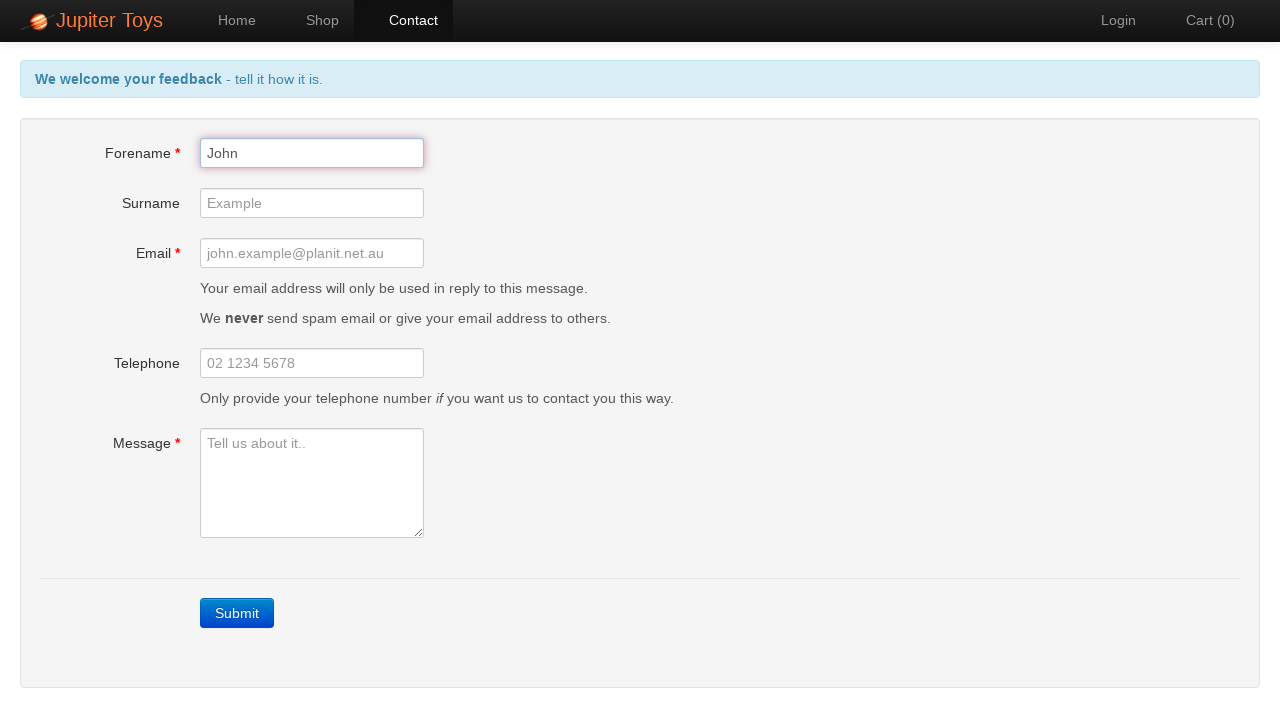

Filled email field with 'John.example@gmail.com' on #email
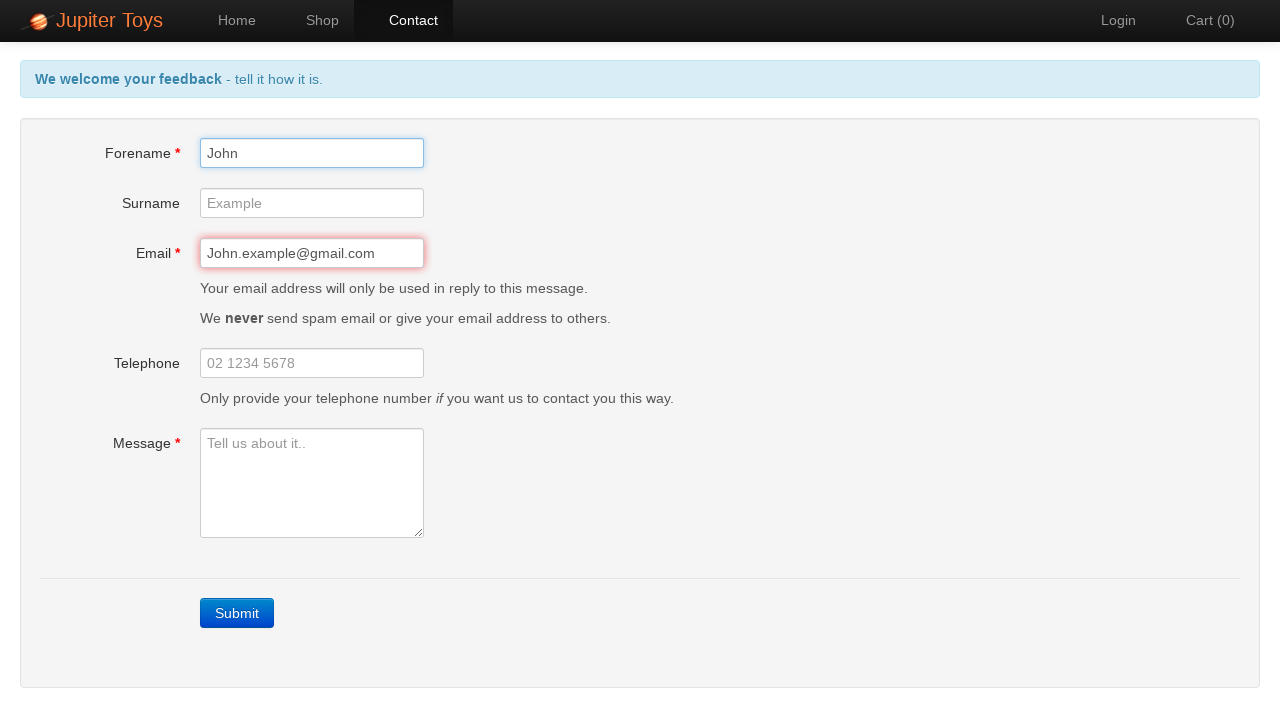

Filled message field with contact request on #message
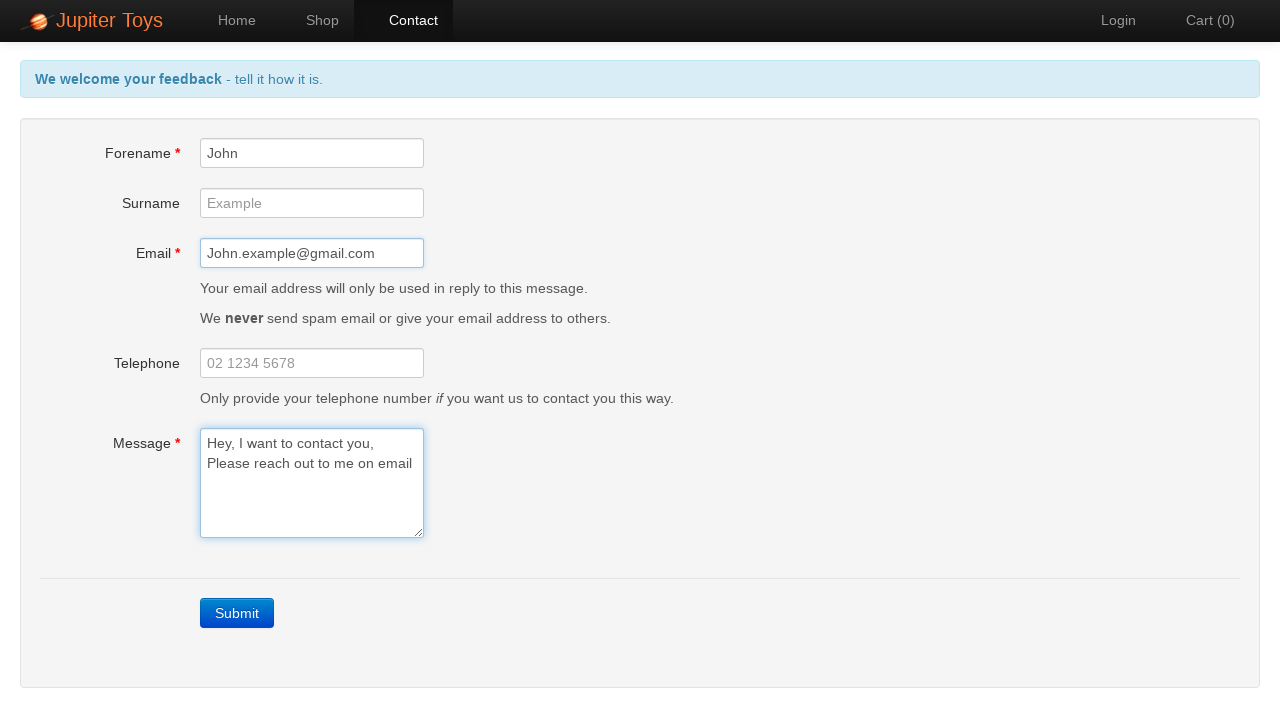

Clicked Submit button to submit contact form at (237, 613) on text=Submit
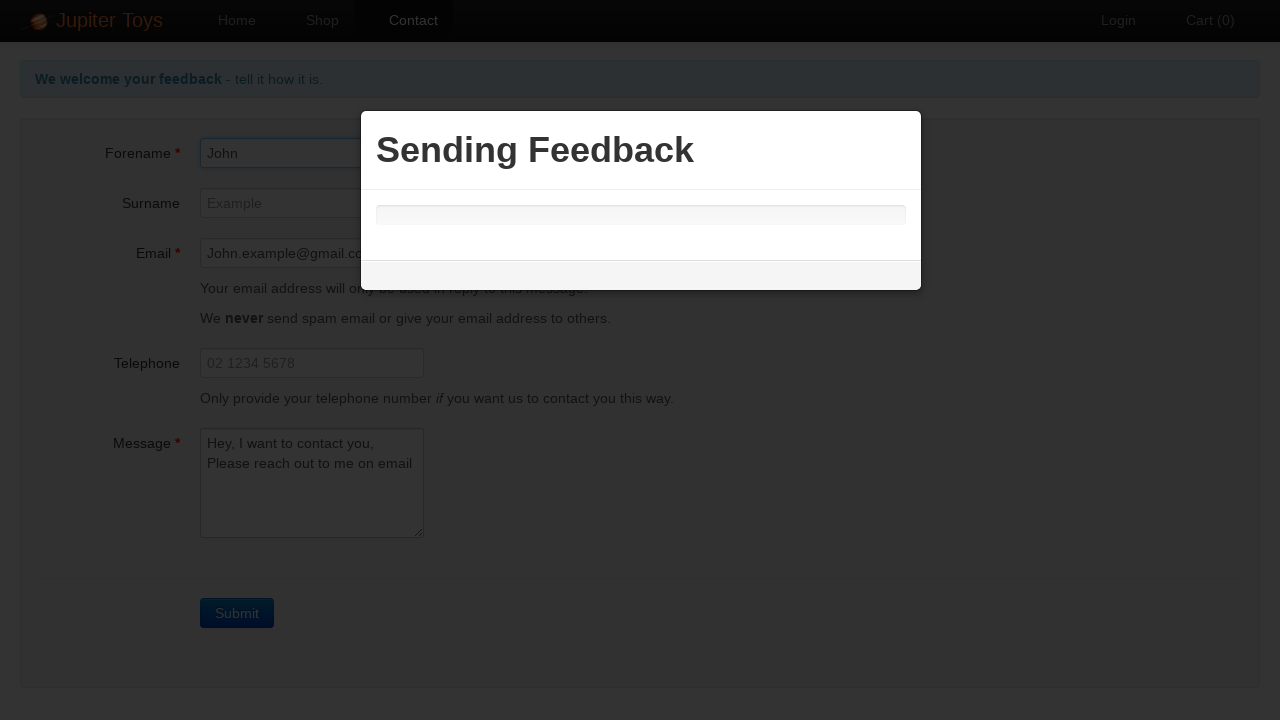

Success message 'Thanks John' appeared - form submission successful
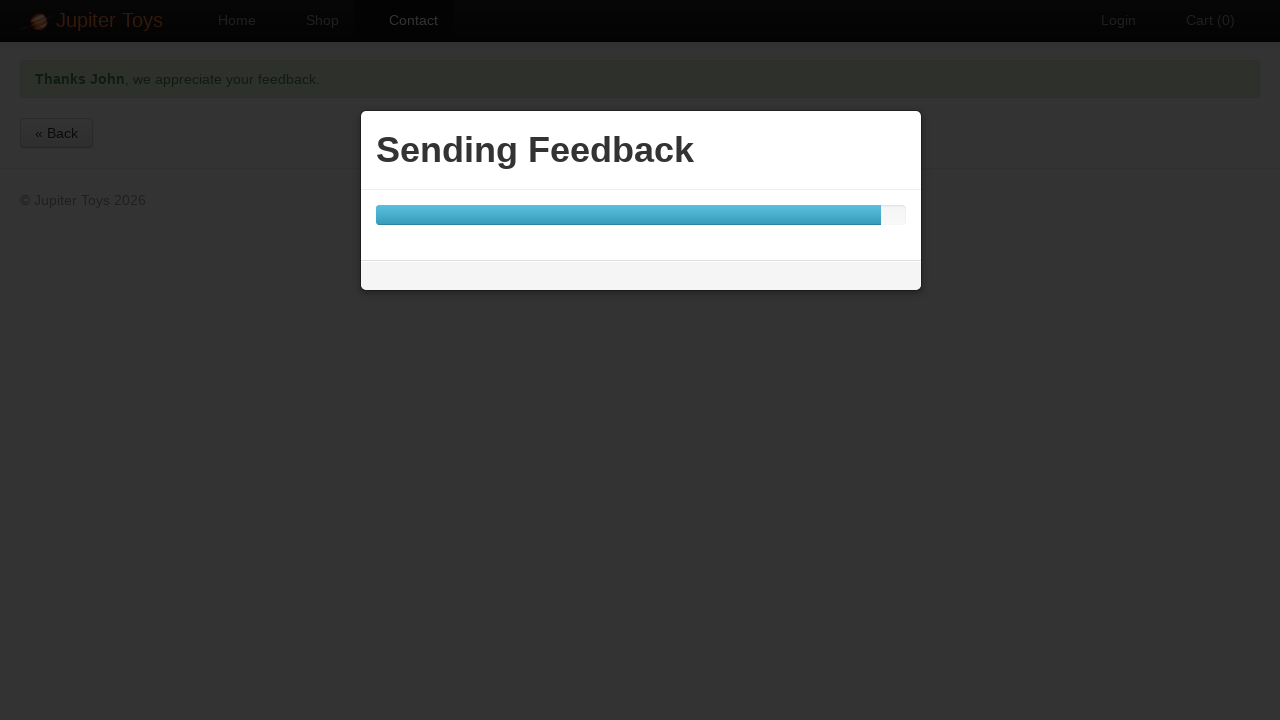

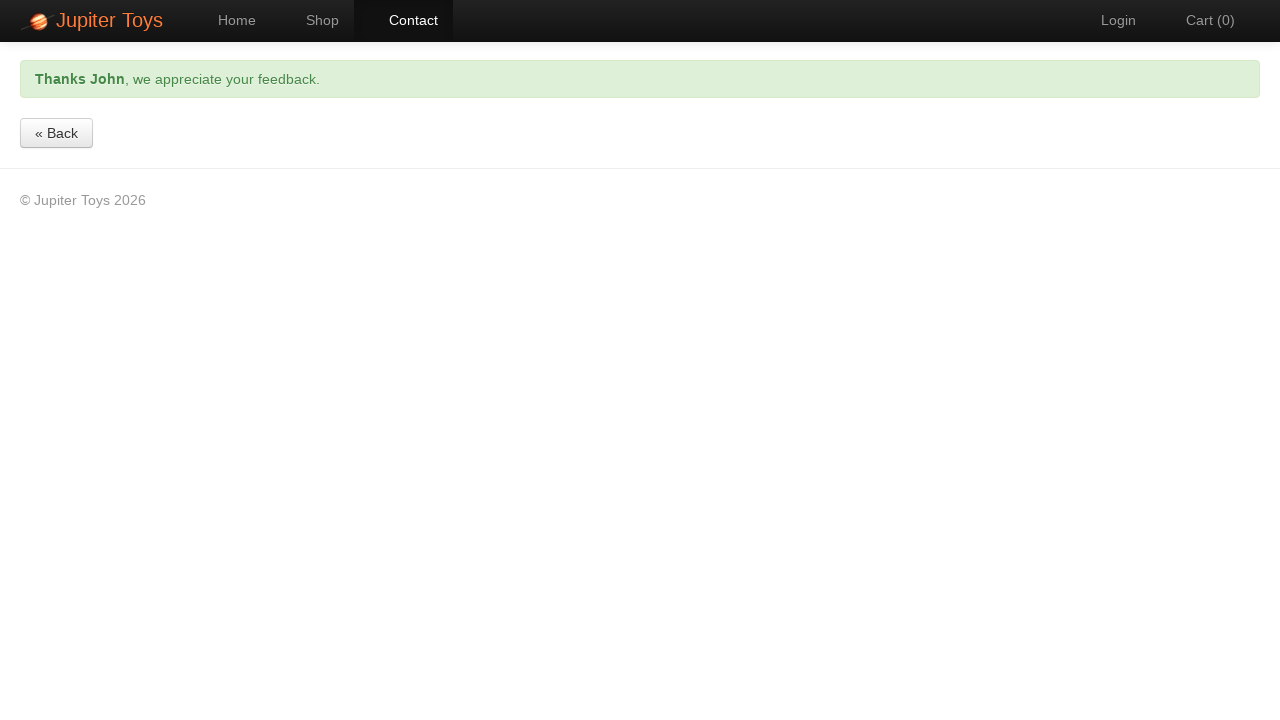